Tests opening a new browser tab by navigating to a page, opening a new tab, navigating to a different URL in the new tab, and verifying two tabs exist.

Starting URL: https://the-internet.herokuapp.com/windows

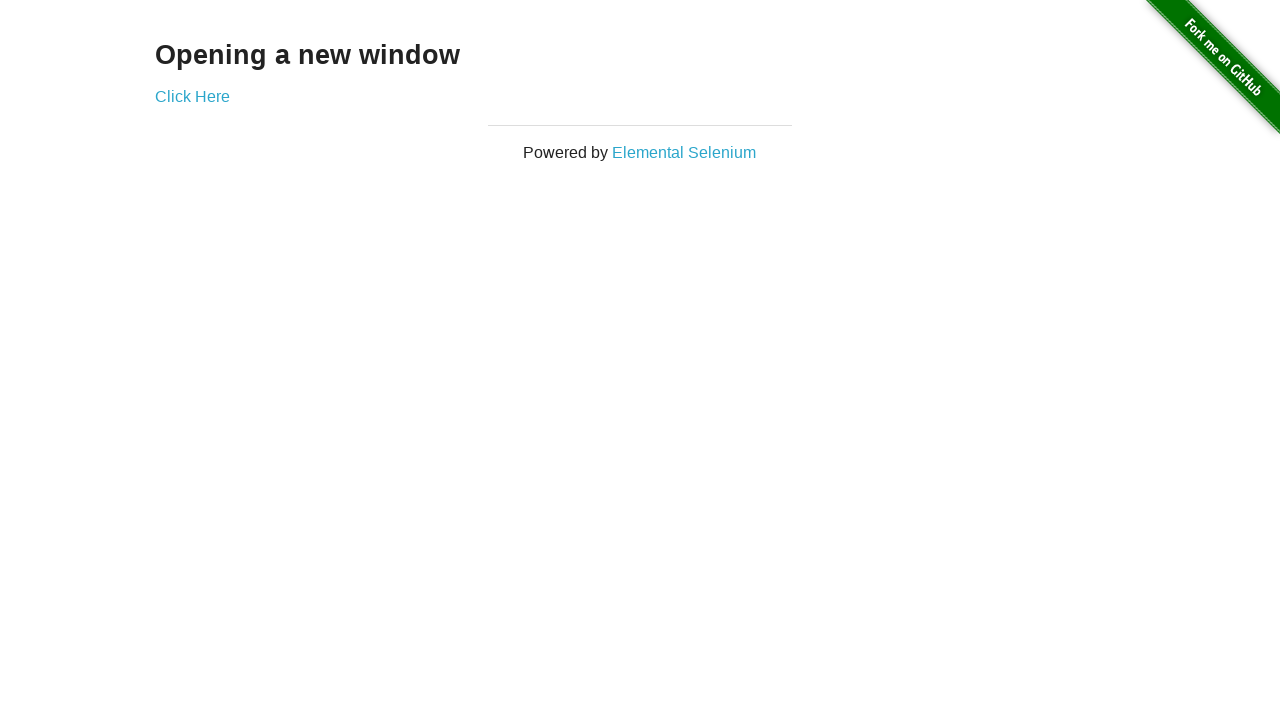

Opened a new browser tab
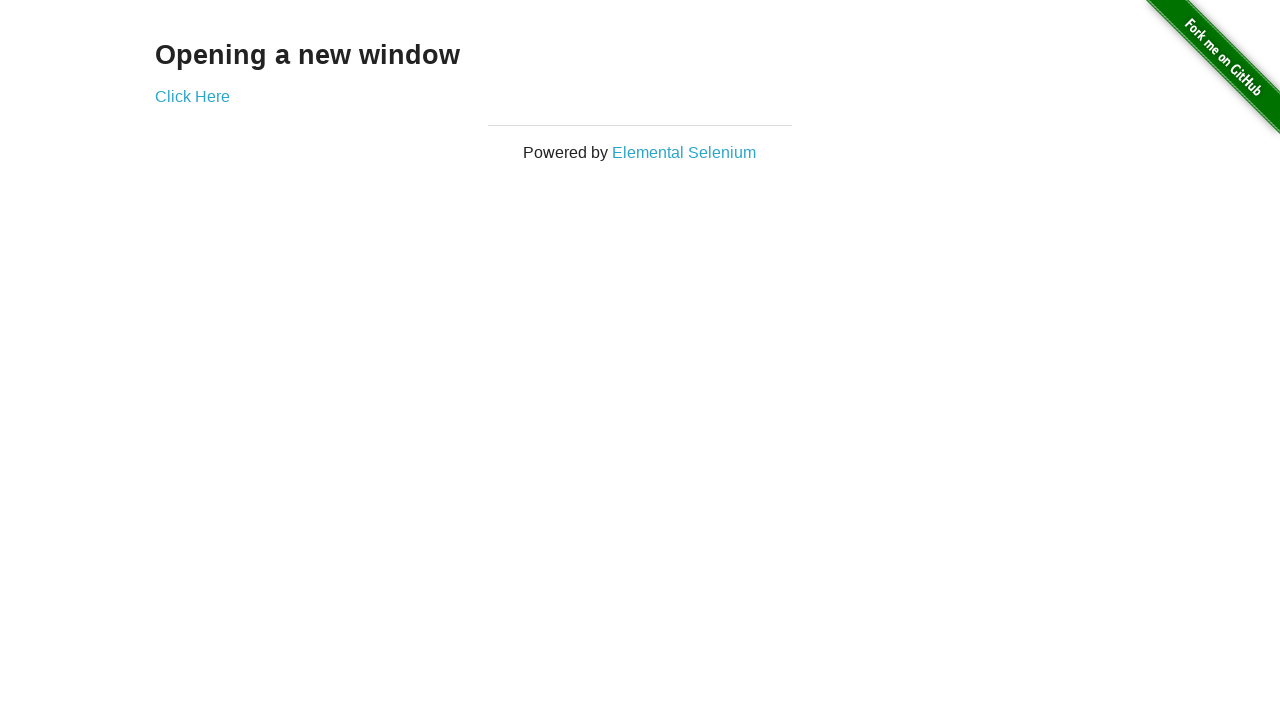

Navigated new tab to https://the-internet.herokuapp.com/typos
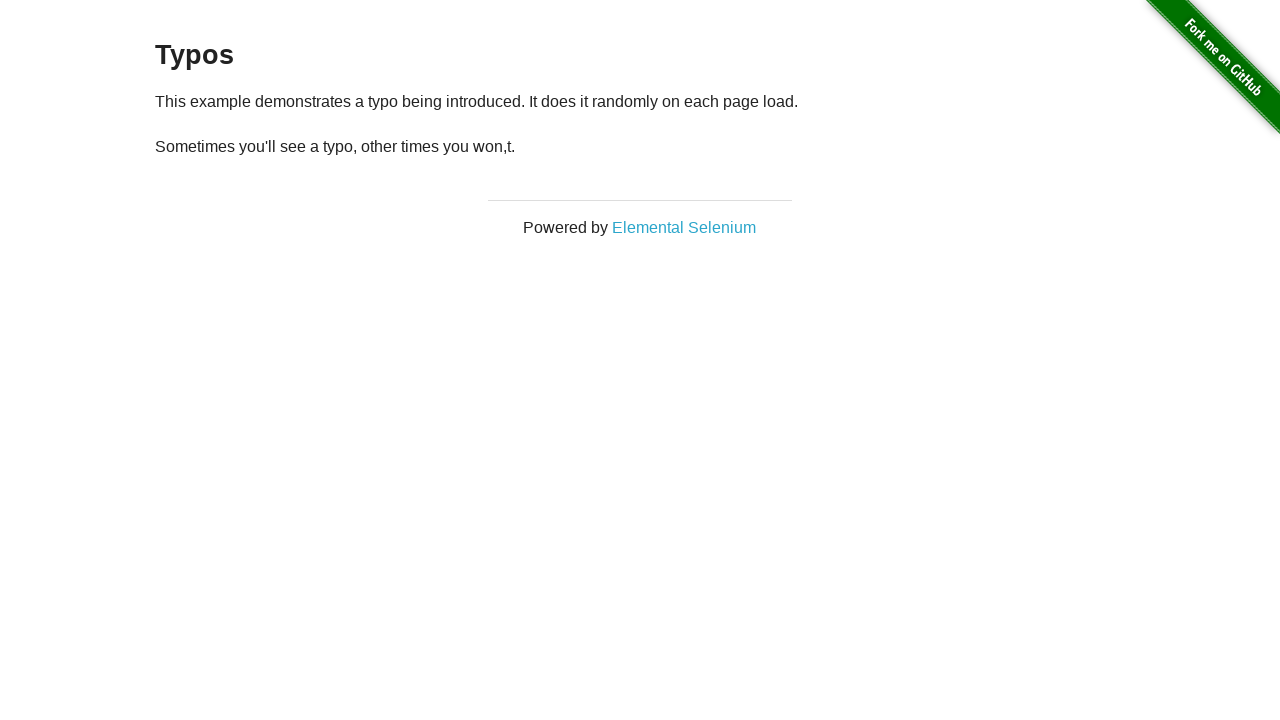

Verified that 2 browser tabs are open
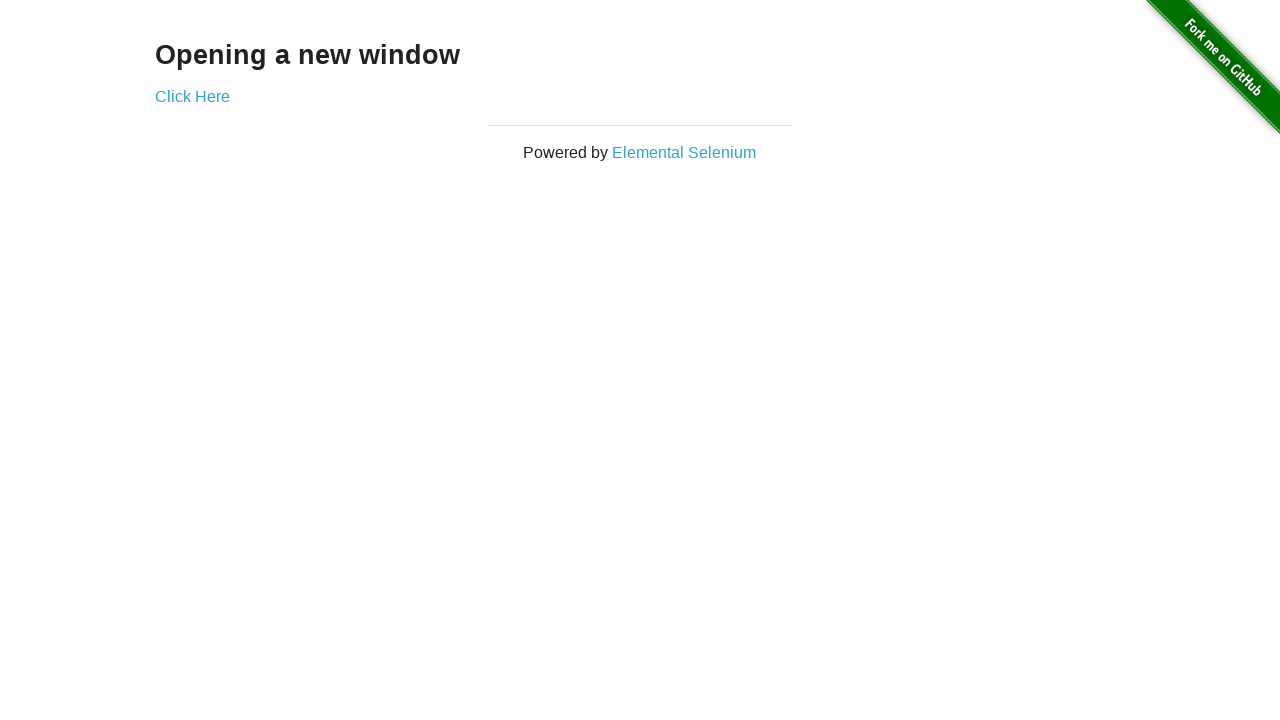

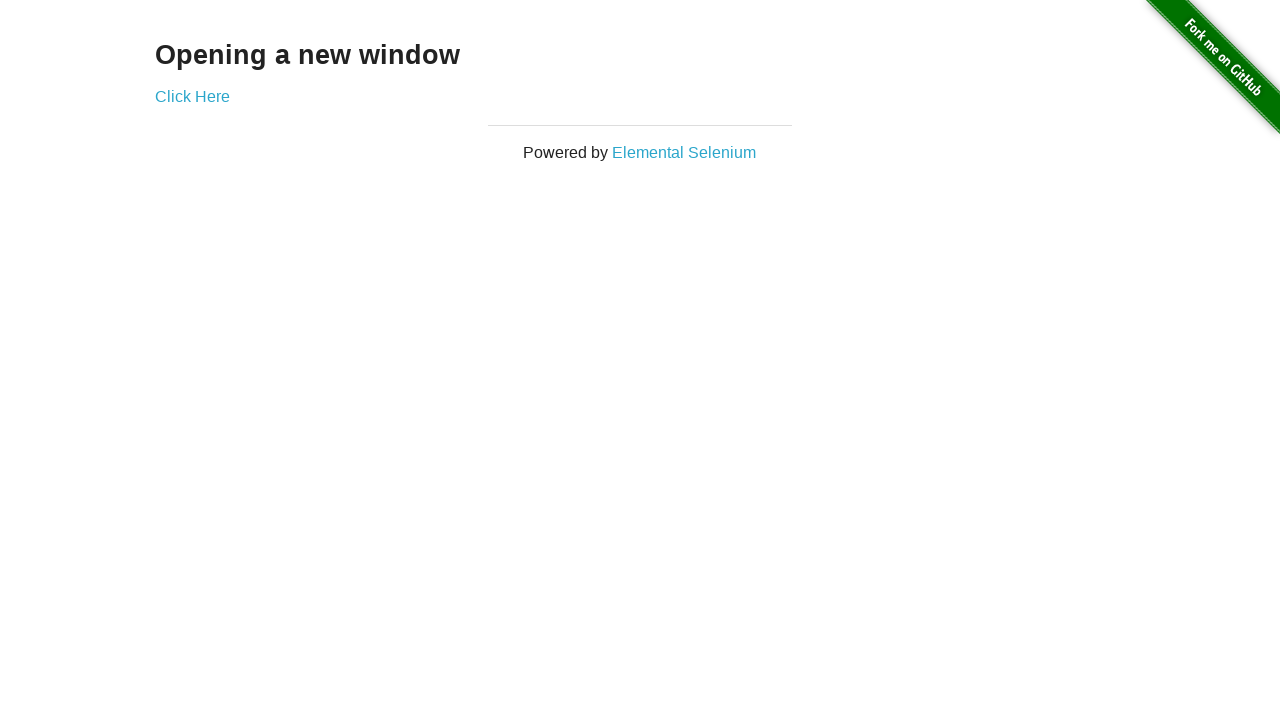